Tests clicking a checkbox element directly by its ID

Starting URL: https://thefreerangetester.github.io/sandbox-automation-testing/

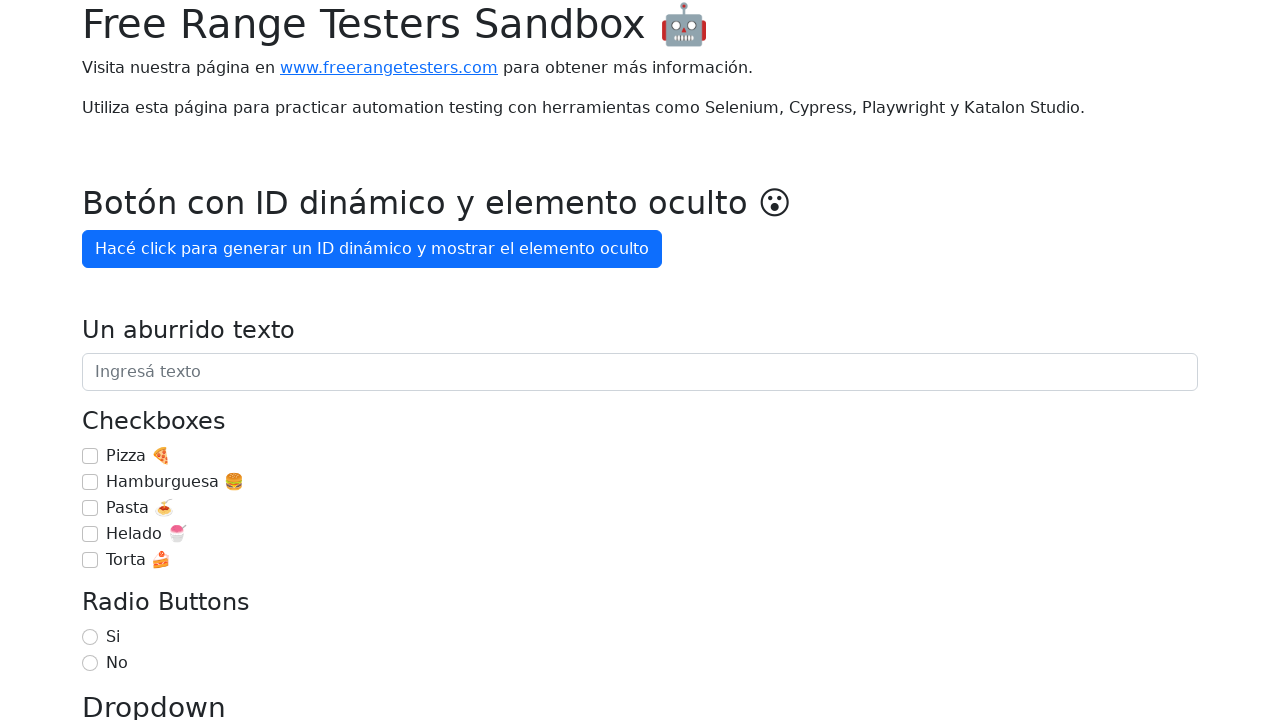

Waited for container element to be present
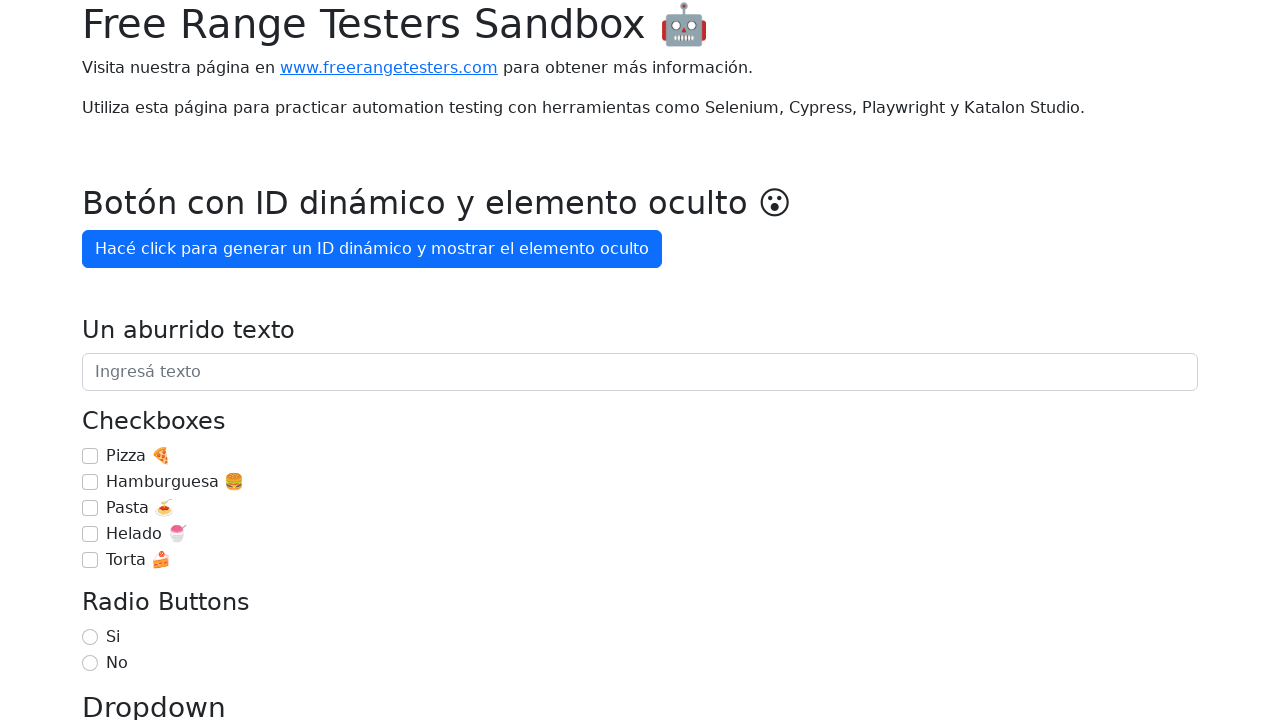

Clicked checkbox element with ID 'checkbox-1' directly at (90, 482) on #checkbox-1
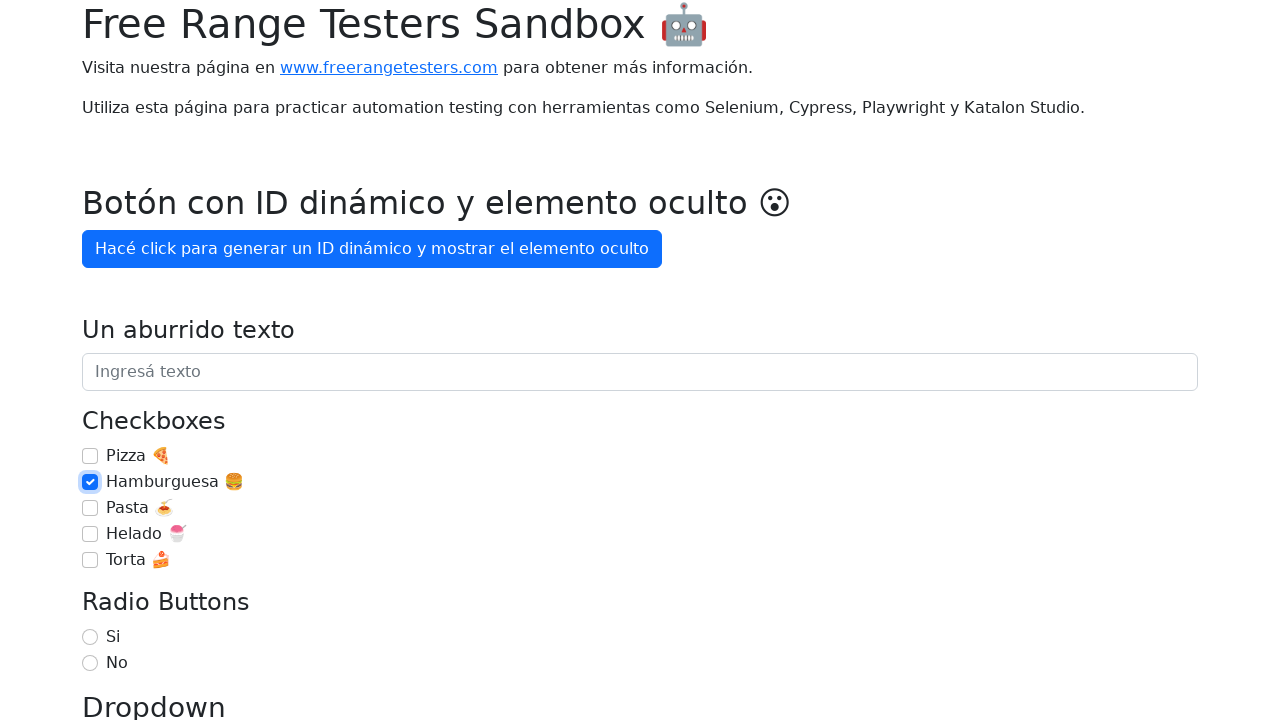

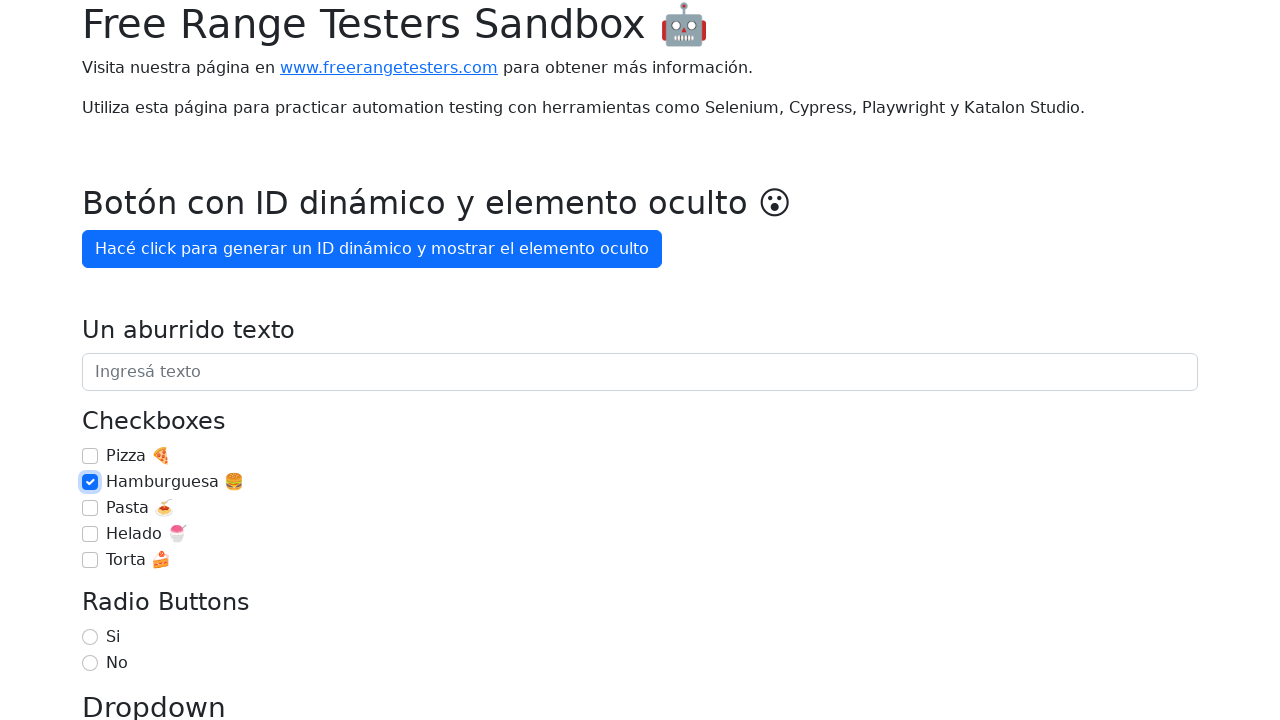